Tests different types of JavaScript alerts including simple alert, confirmation dialog, and prompt dialog by interacting with them and verifying the results

Starting URL: https://the-internet.herokuapp.com/javascript_alerts

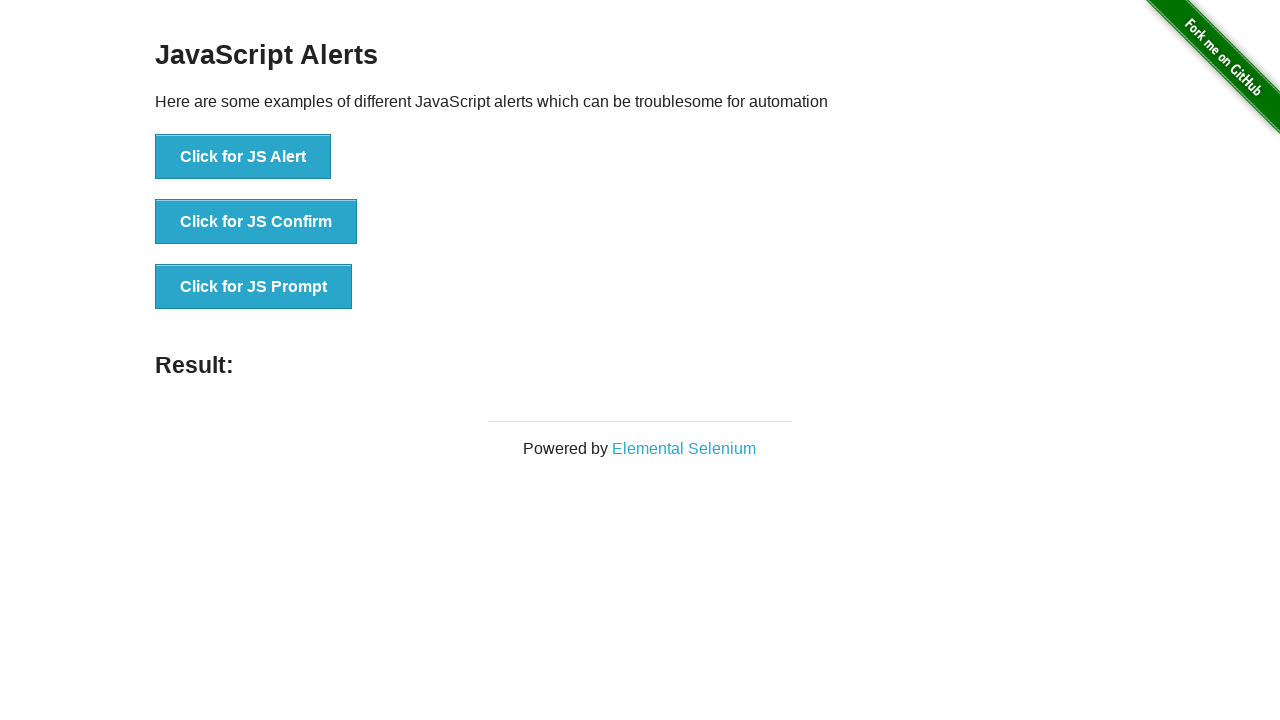

Selected second option (Option 2) from dropdown by index
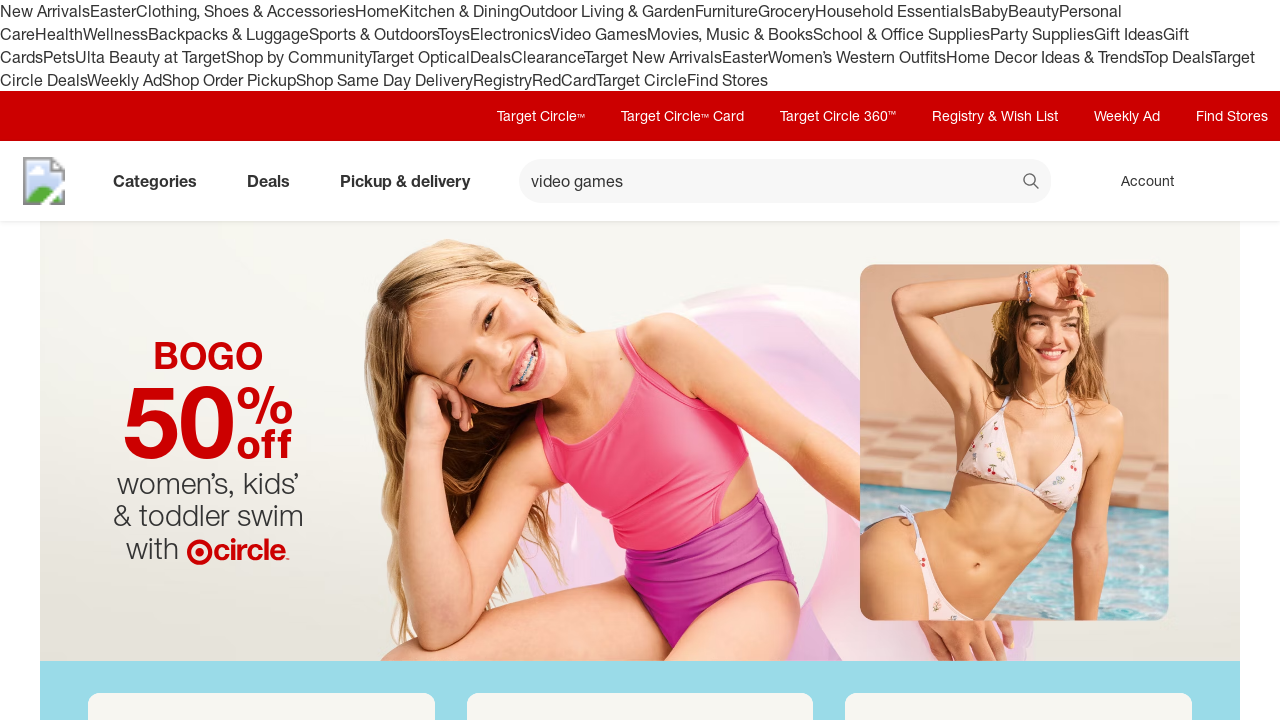

Retrieved the value of the selected dropdown option
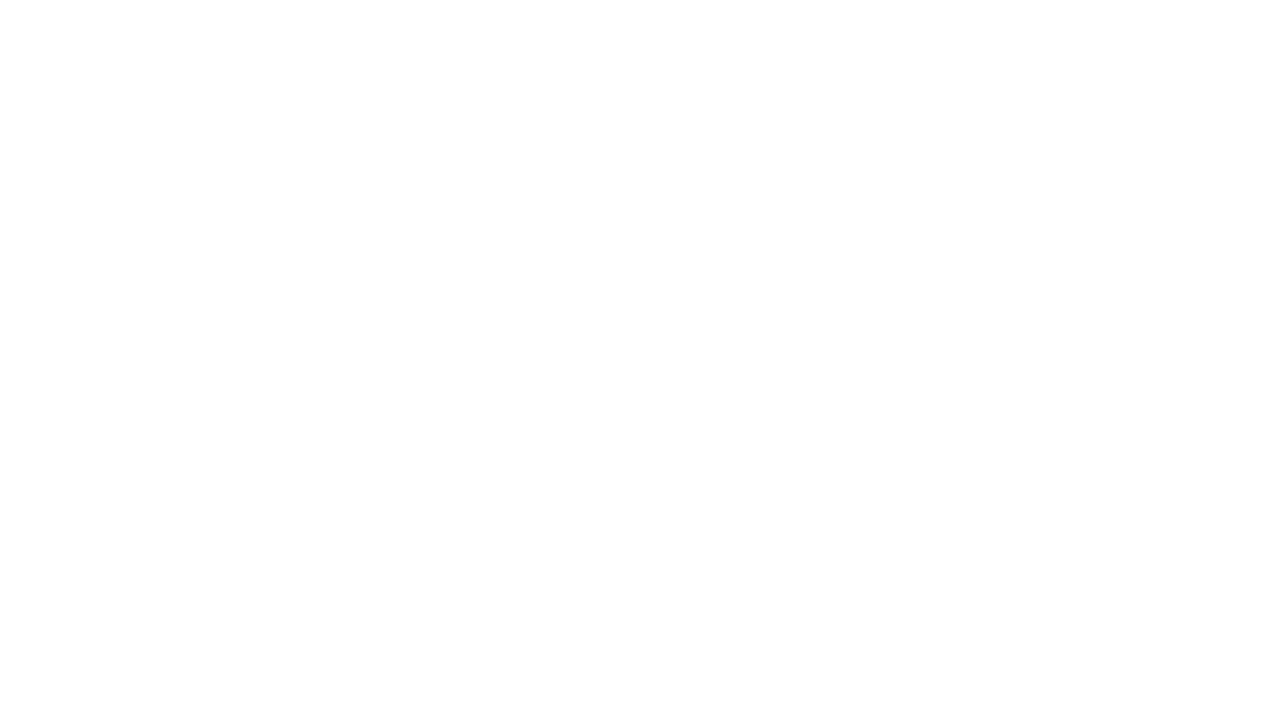

Retrieved the text content of the selected option
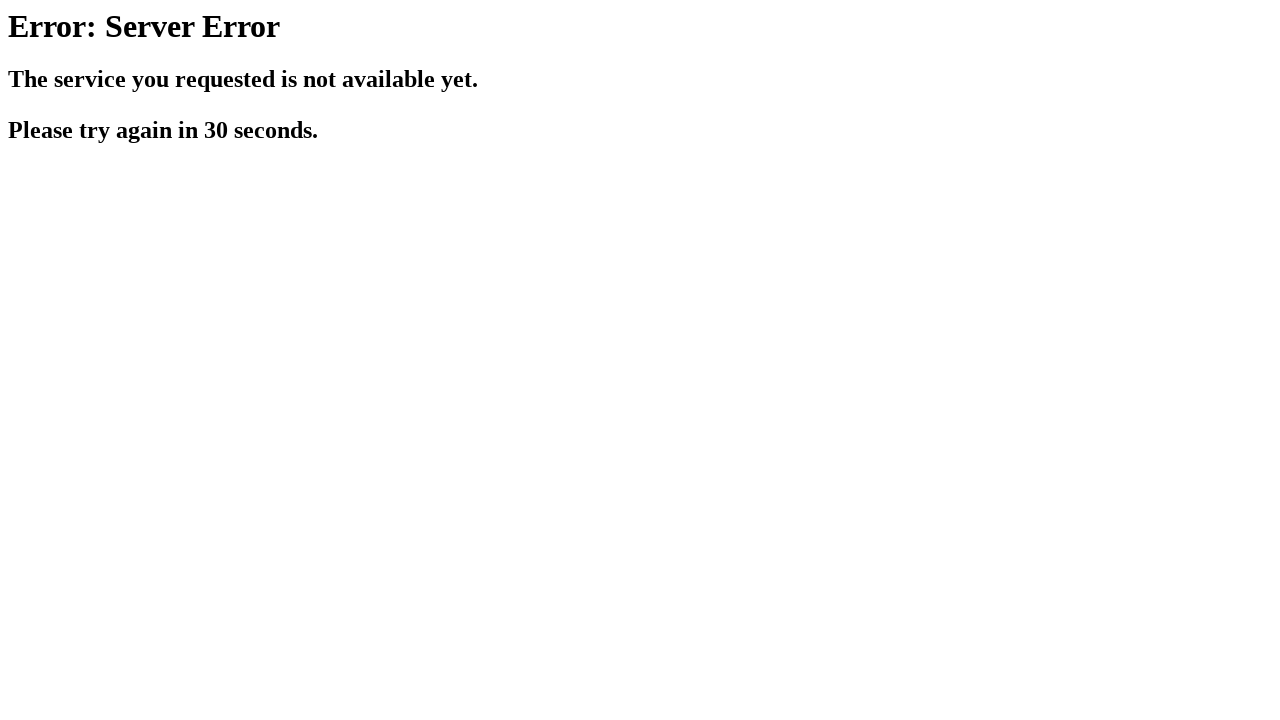

Verified that 'Option 2' is correctly selected in the dropdown
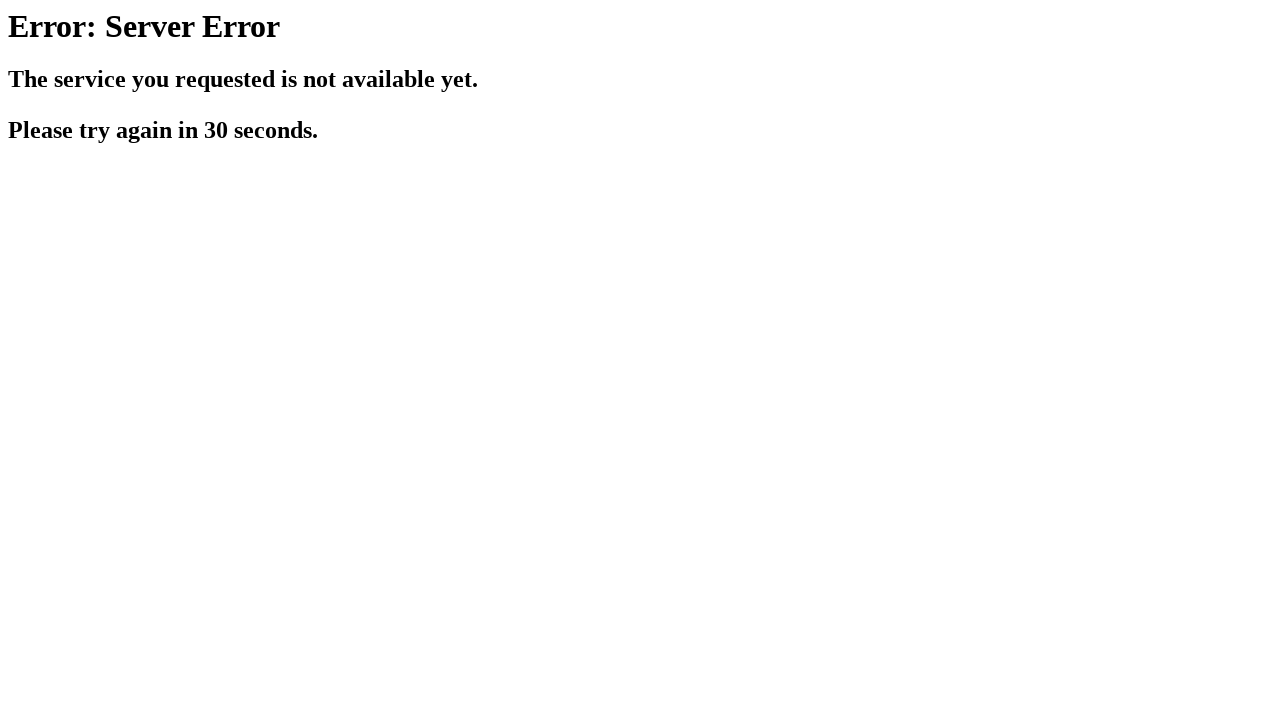

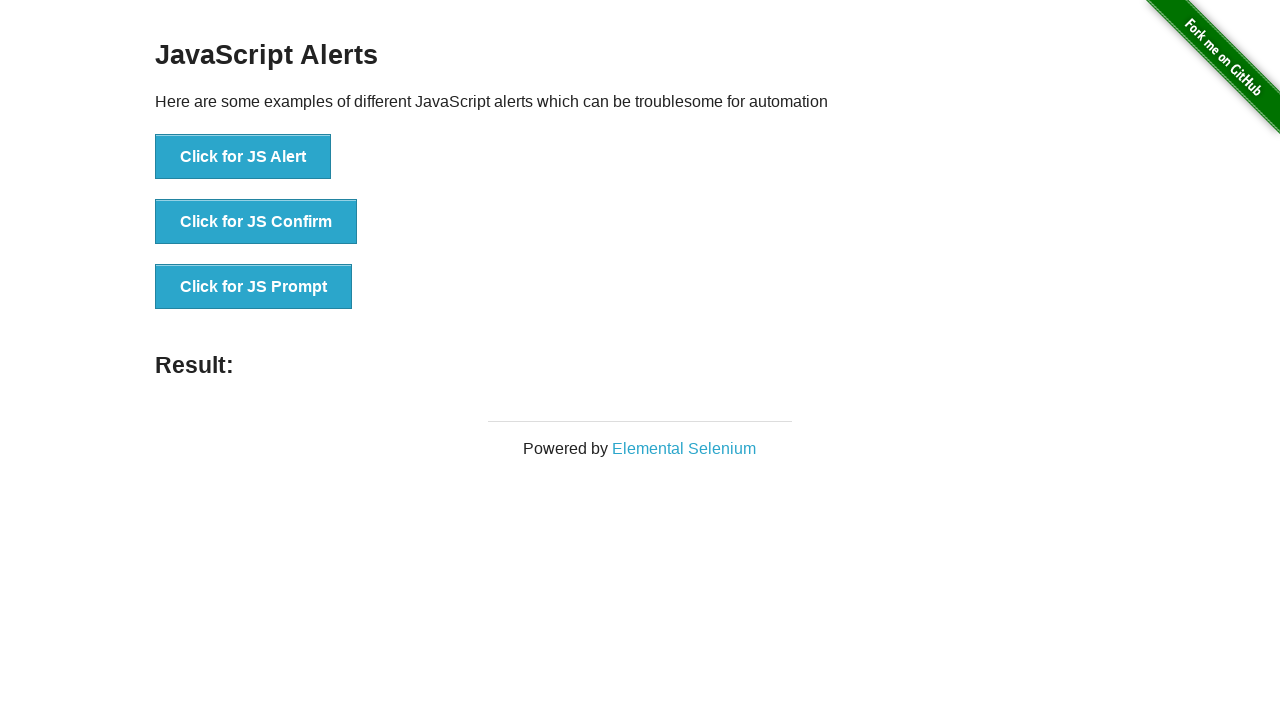